Tests the contact form input box by clicking on the comments field and filling it with text.

Starting URL: https://cbarnc.github.io/Group3-repo-projects/

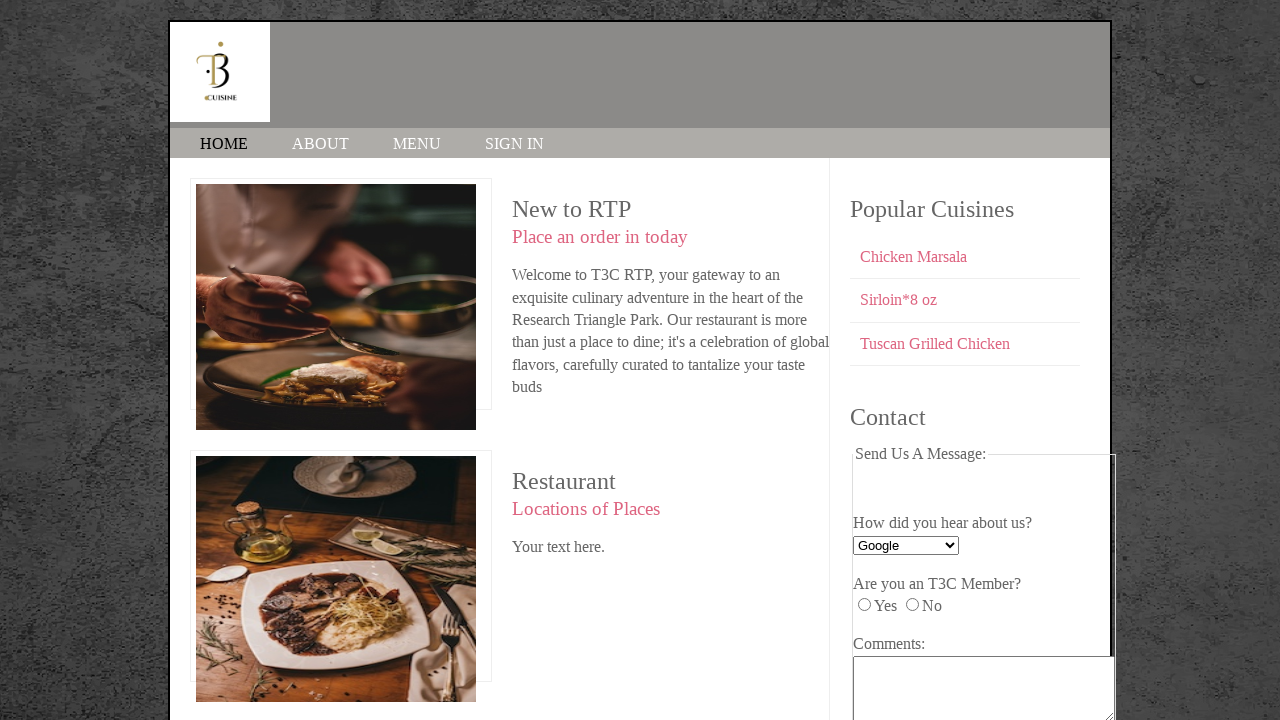

Clicked on the comments field in the contact form at (984, 688) on #comments
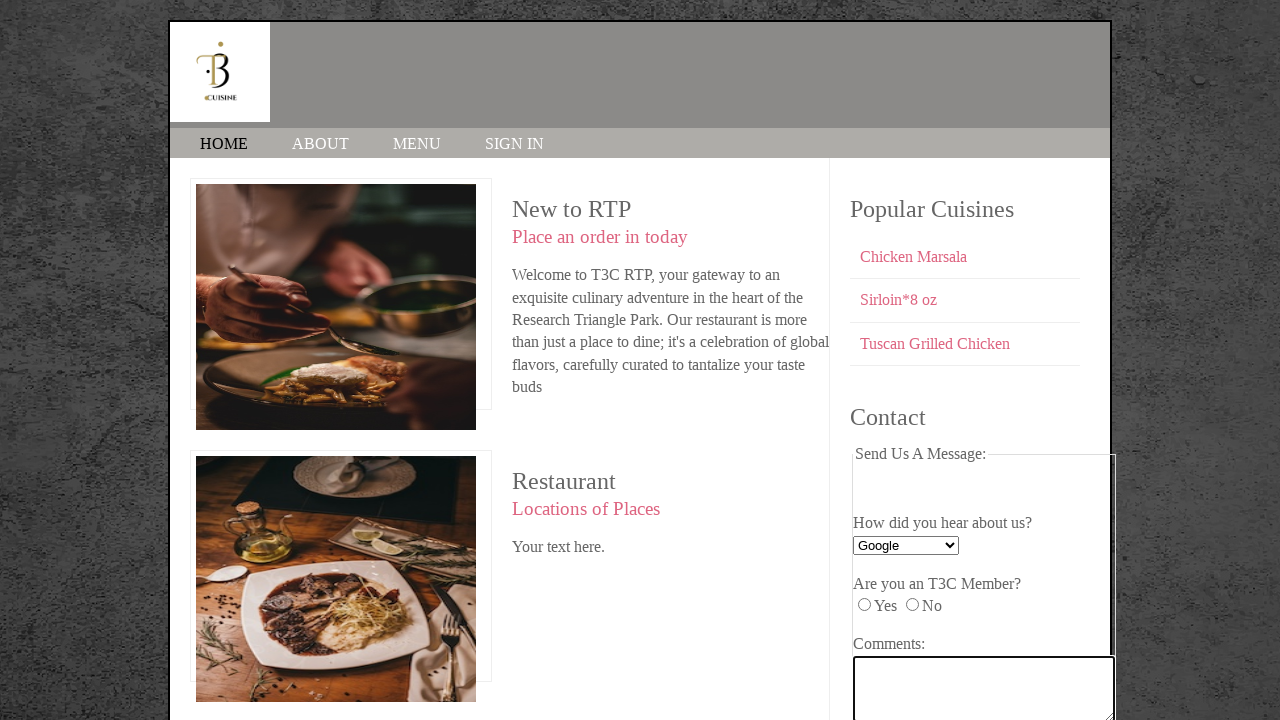

Filled comments field with 'I love this restaurant' on #comments
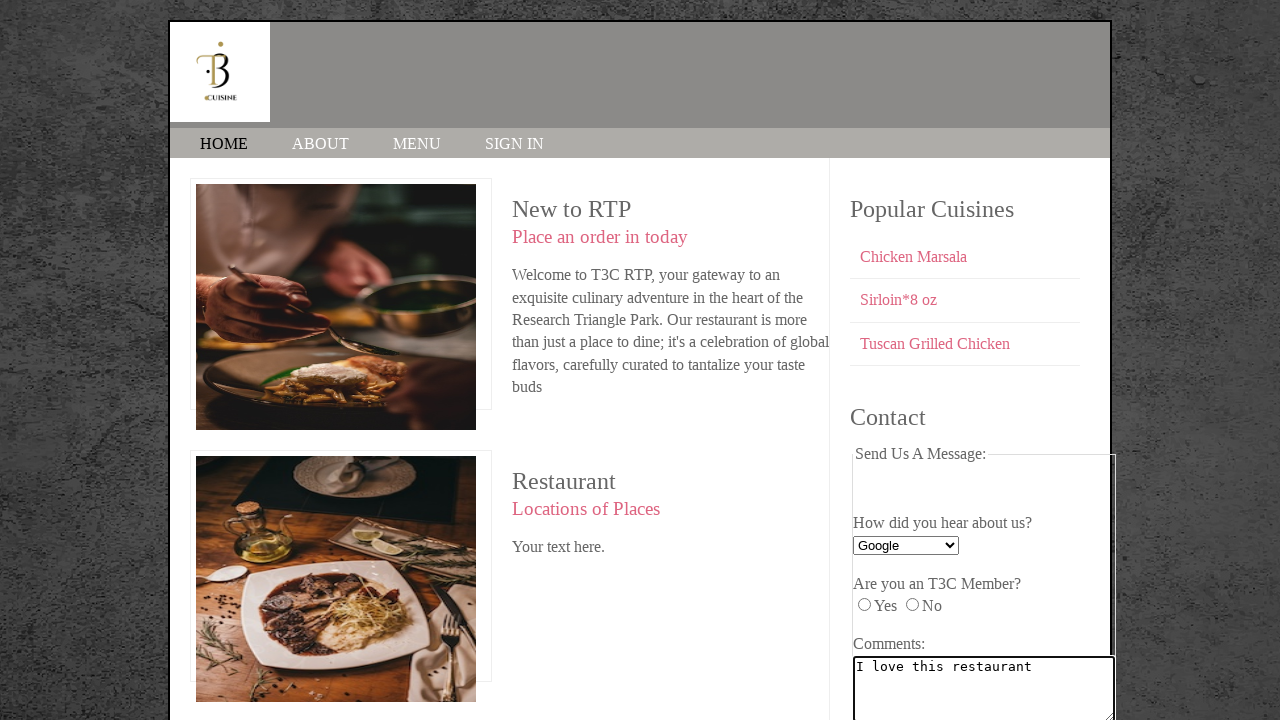

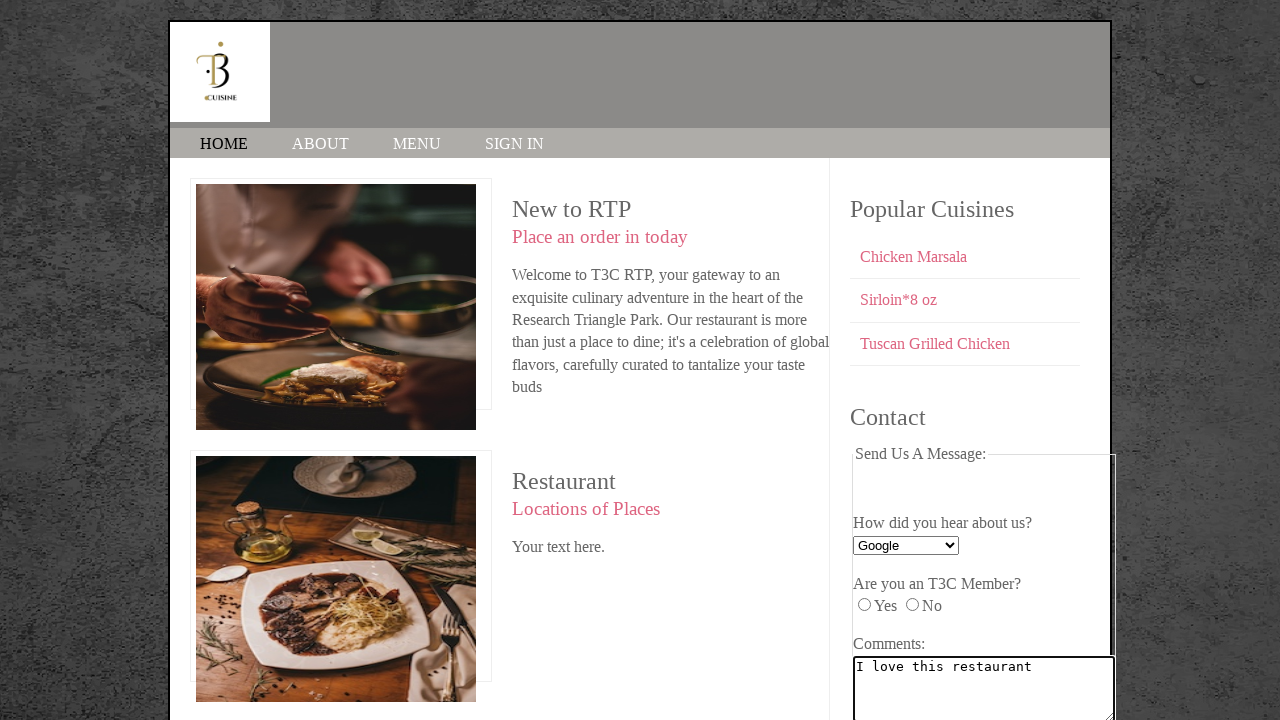